Tests a registration form by filling in name, lastname, and email fields, then submitting and verifying successful registration message.

Starting URL: http://suninjuly.github.io/registration1.html

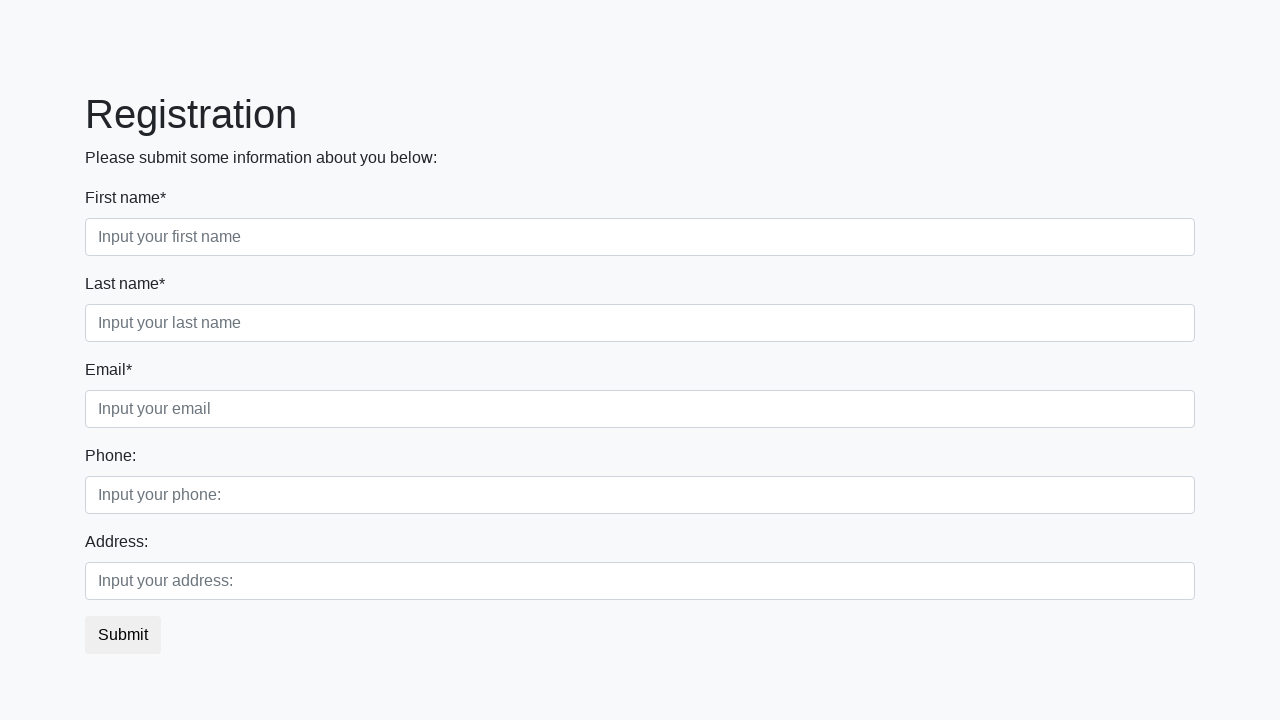

Filled first name field with 'Шингыз' on .first_block>.first_class>.first
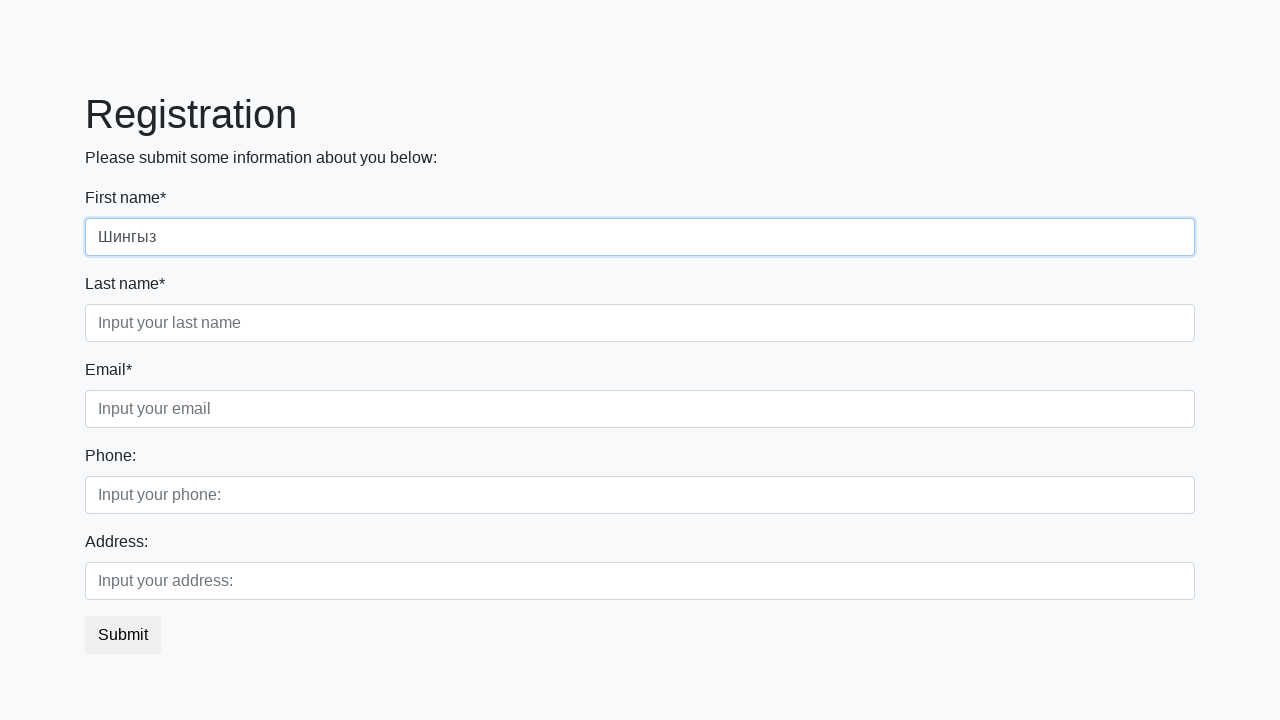

Filled last name field with 'Возбухамедов' on .first_block>.second_class>.second
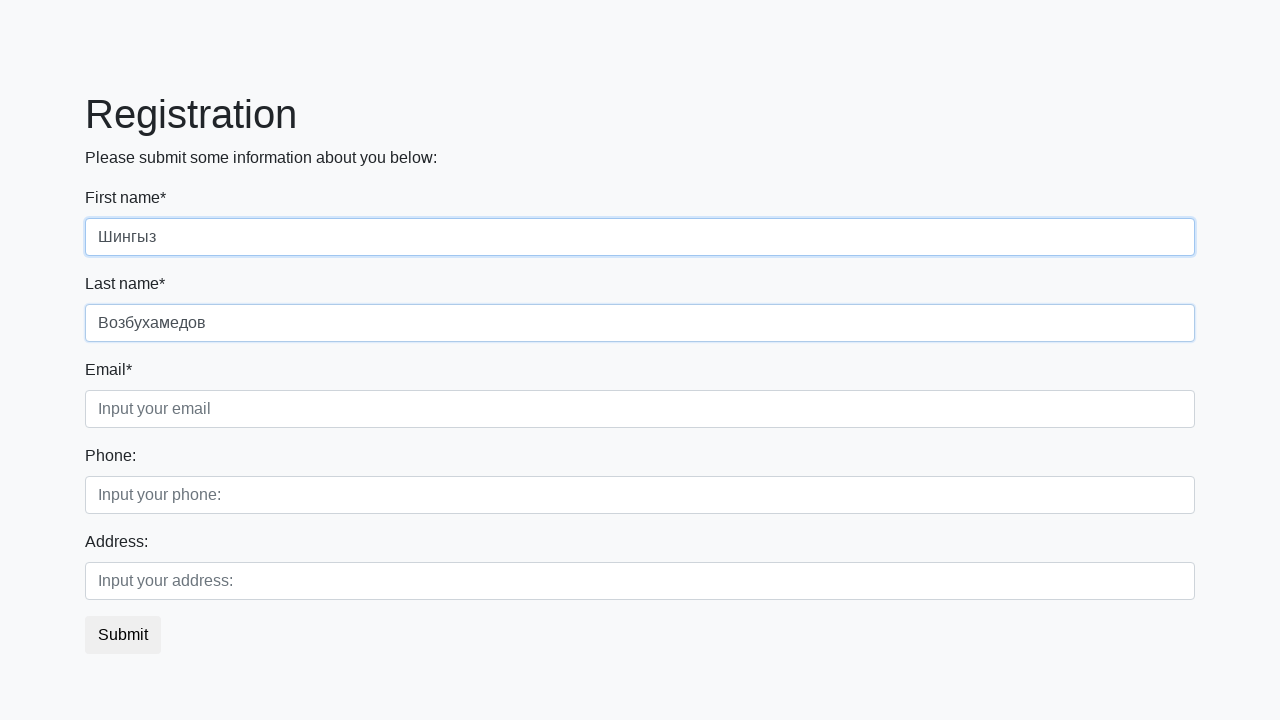

Filled email field with 'itisokto@begay.too' on .first_block>.third_class>.third
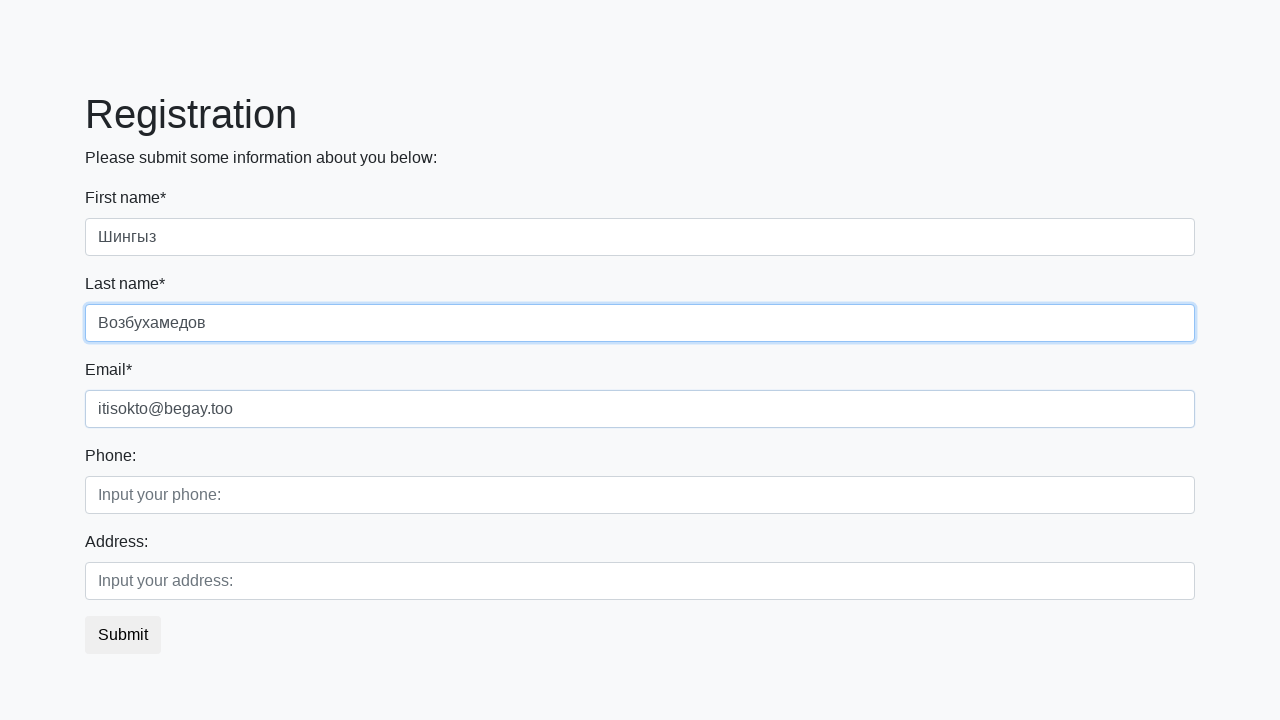

Clicked submit button to register at (123, 635) on button.btn
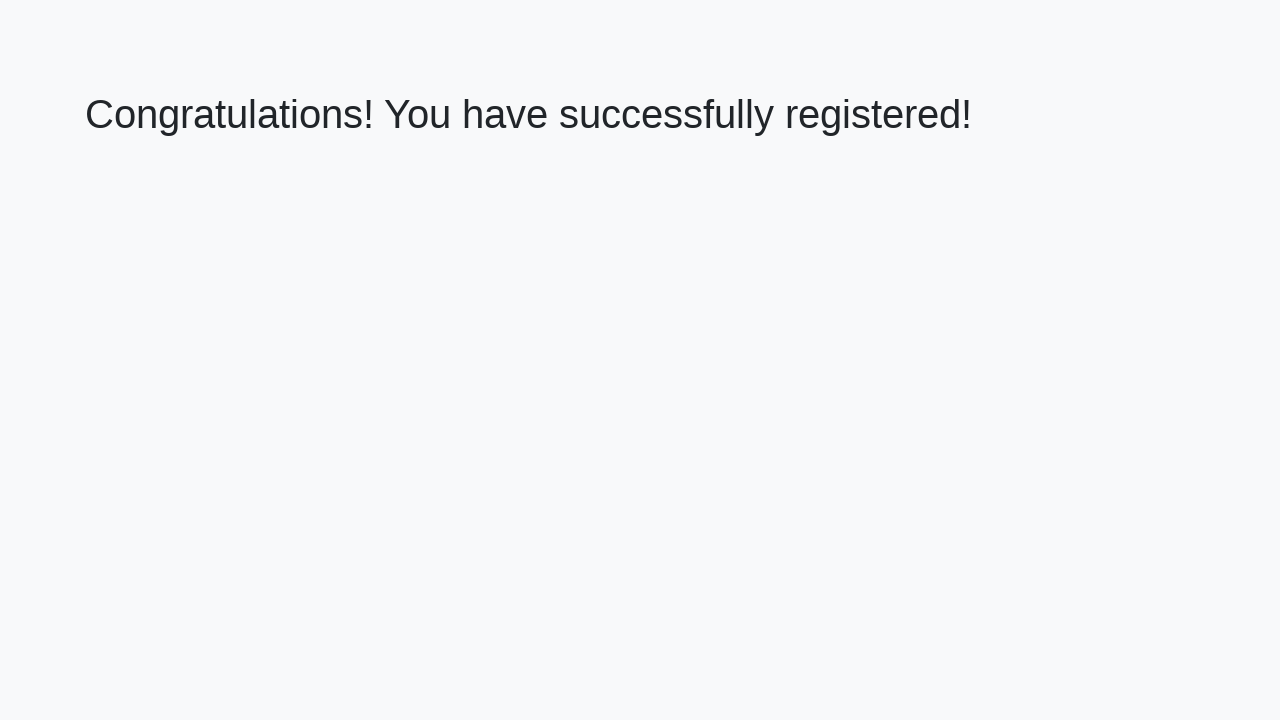

Success message displayed - registration completed
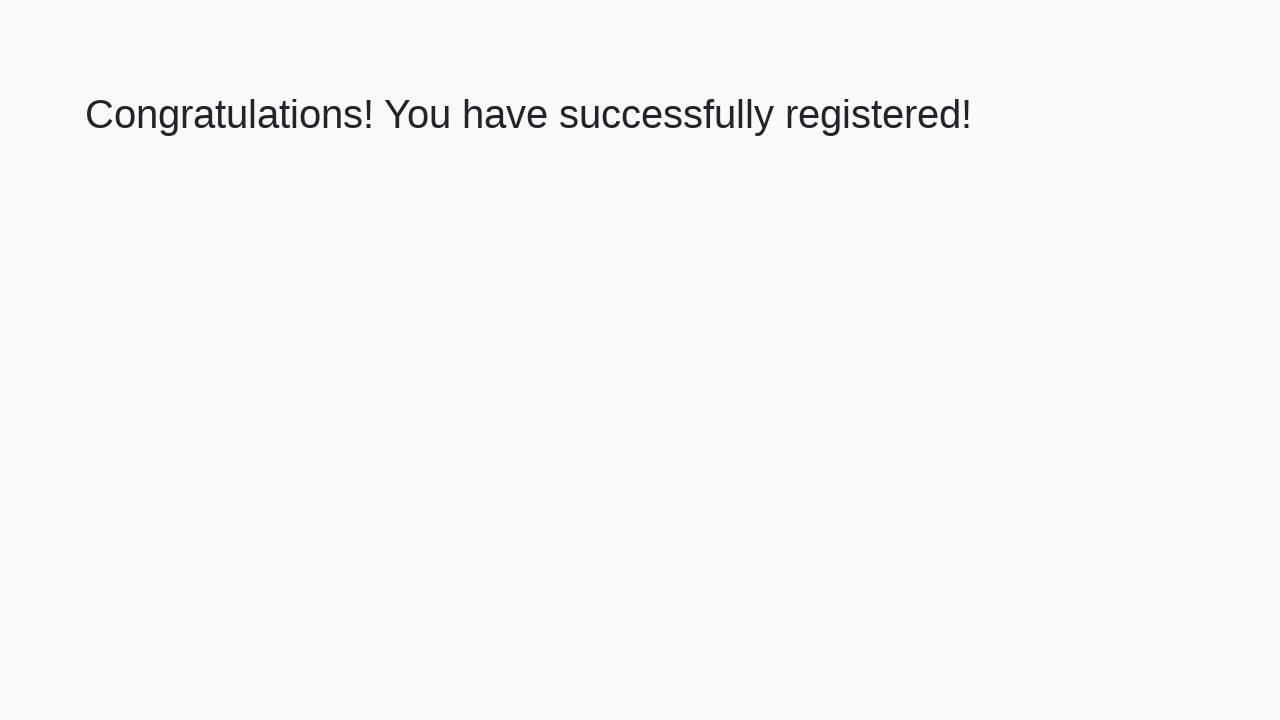

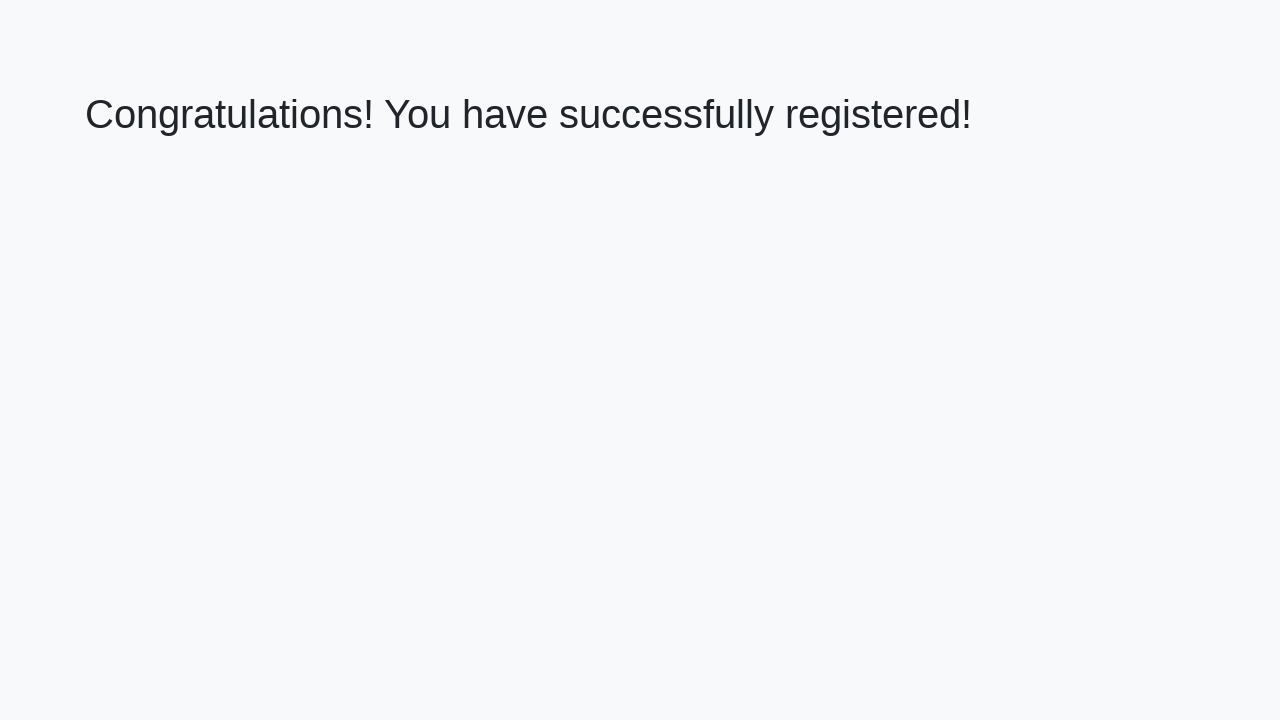